Tests file upload functionality by uploading a file through a file input element and verifying the uploaded filename is displayed correctly.

Starting URL: http://the-internet.herokuapp.com/upload

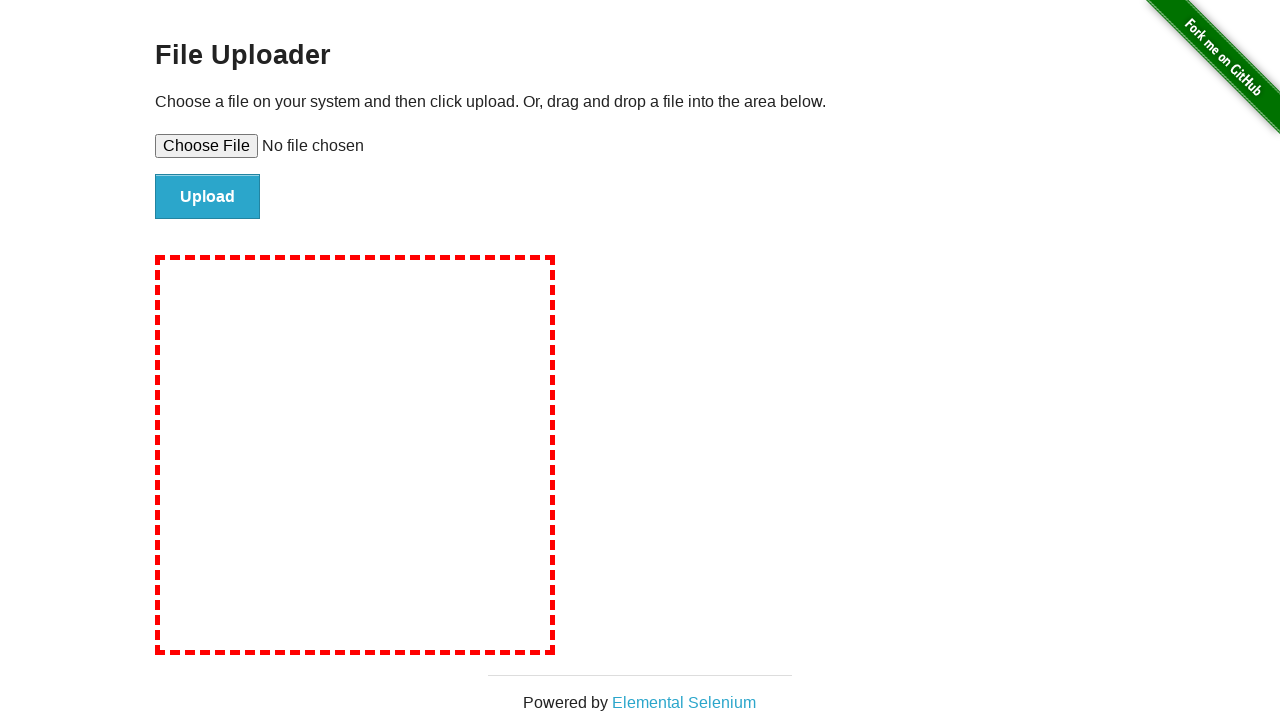

Created temporary test file with content
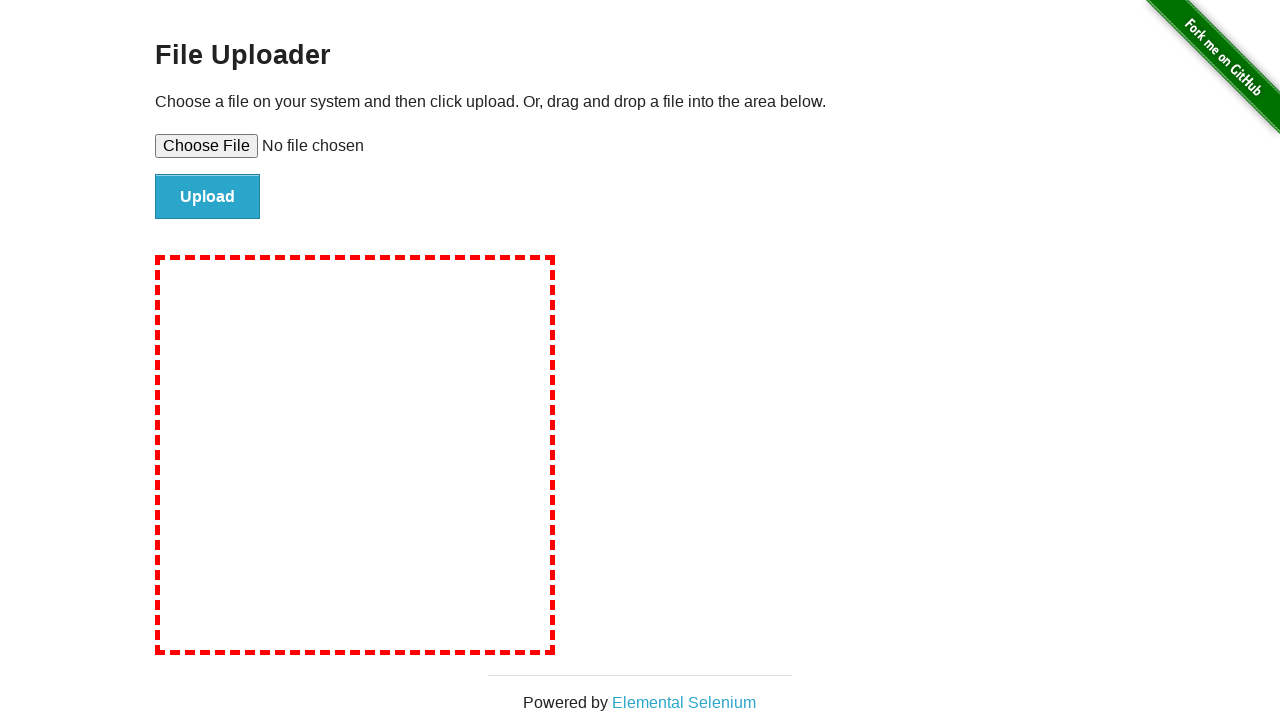

Set file input with test upload file
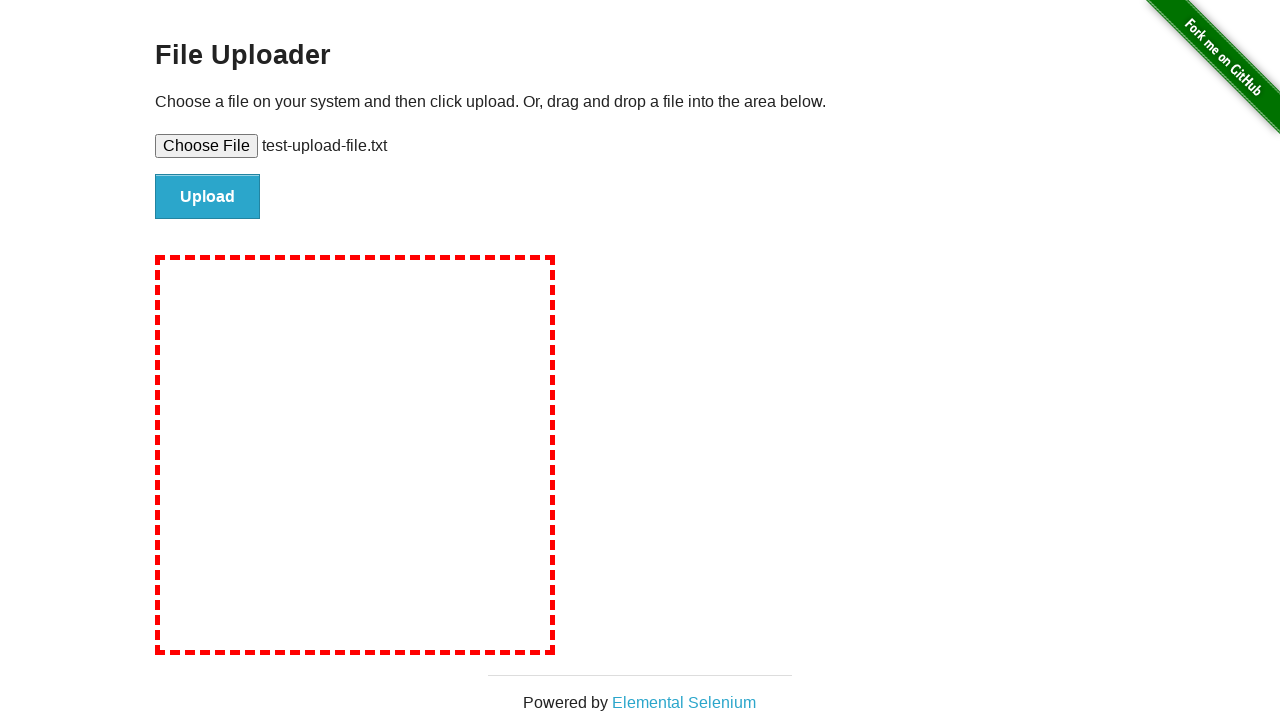

Clicked file submit button at (208, 197) on #file-submit
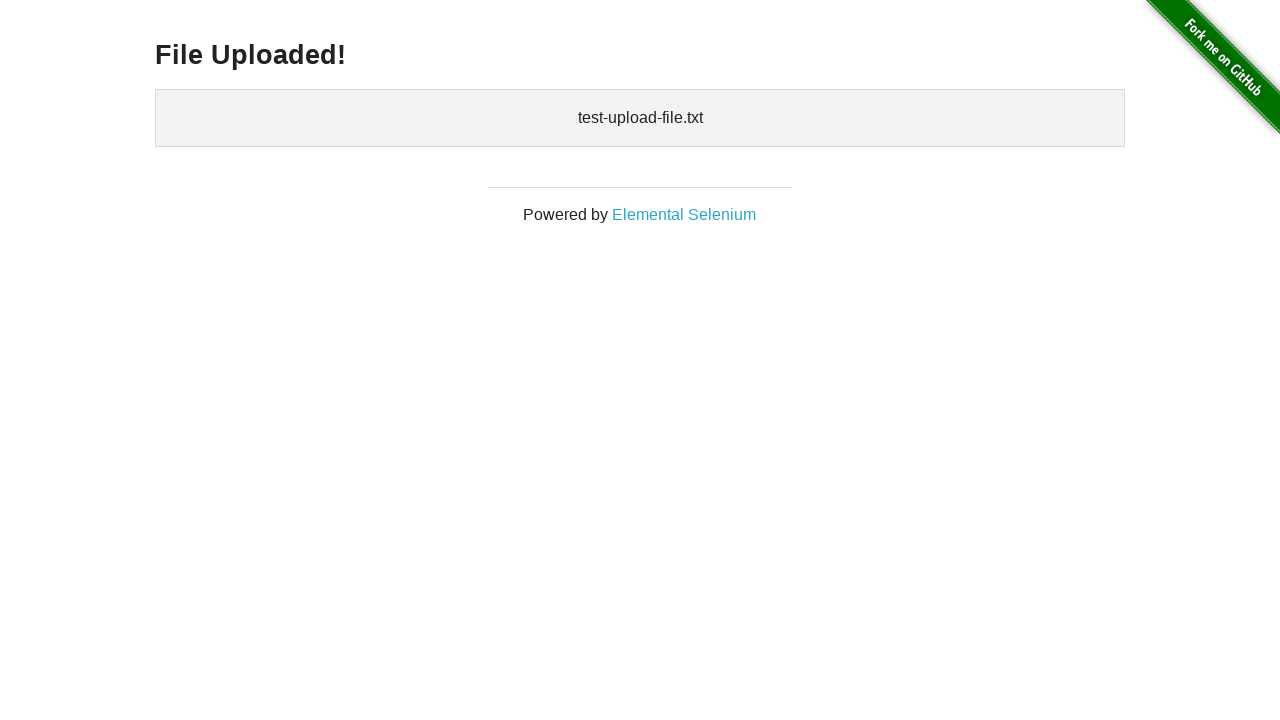

Uploaded files section appeared and verified filename is displayed correctly
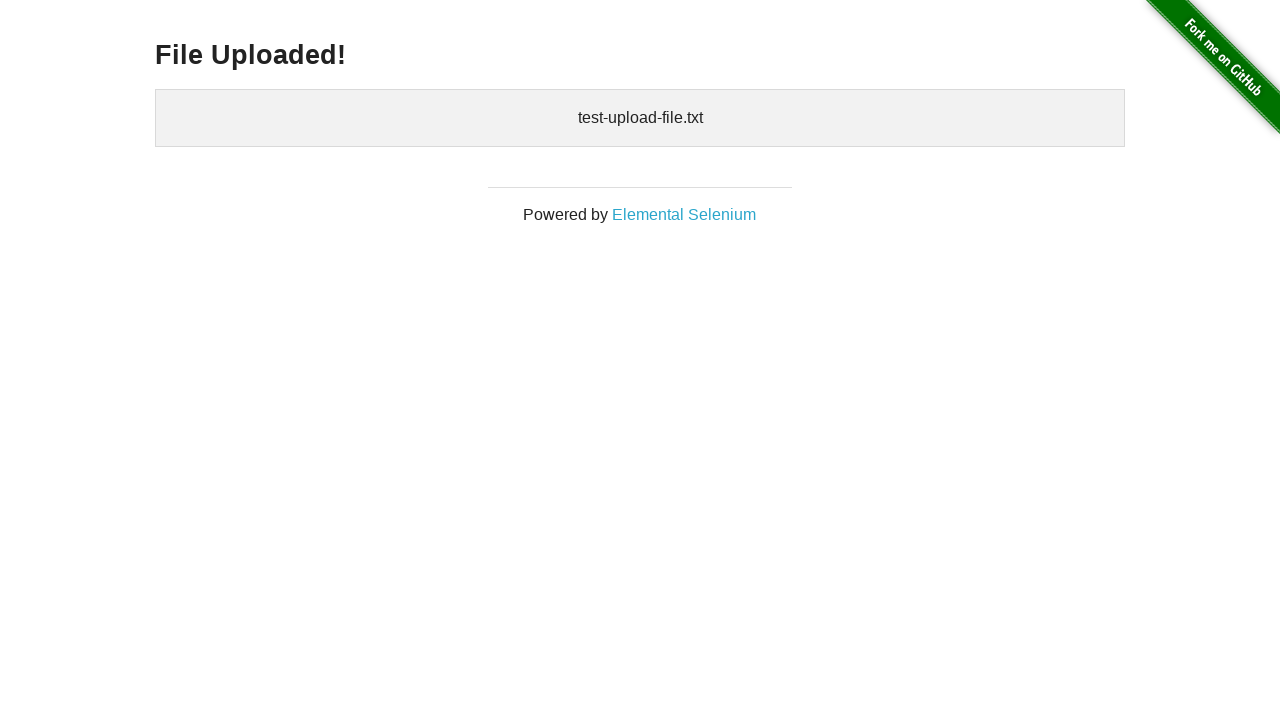

Cleaned up temporary test file
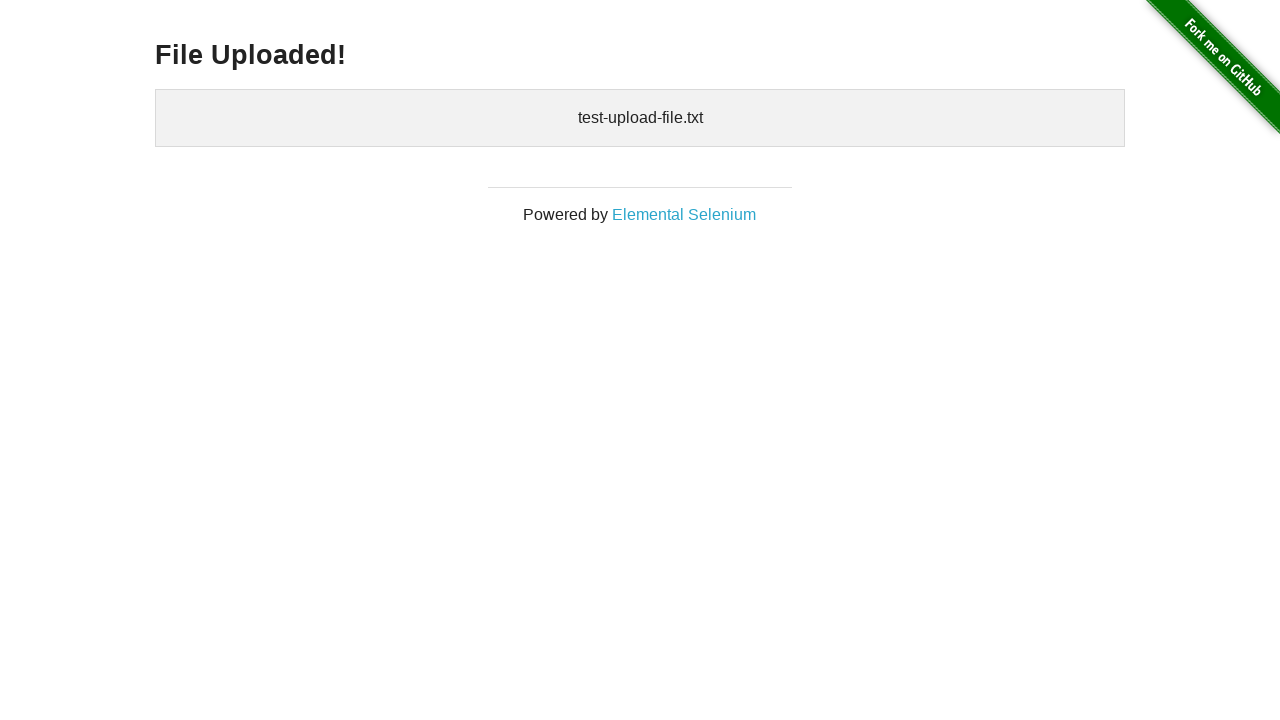

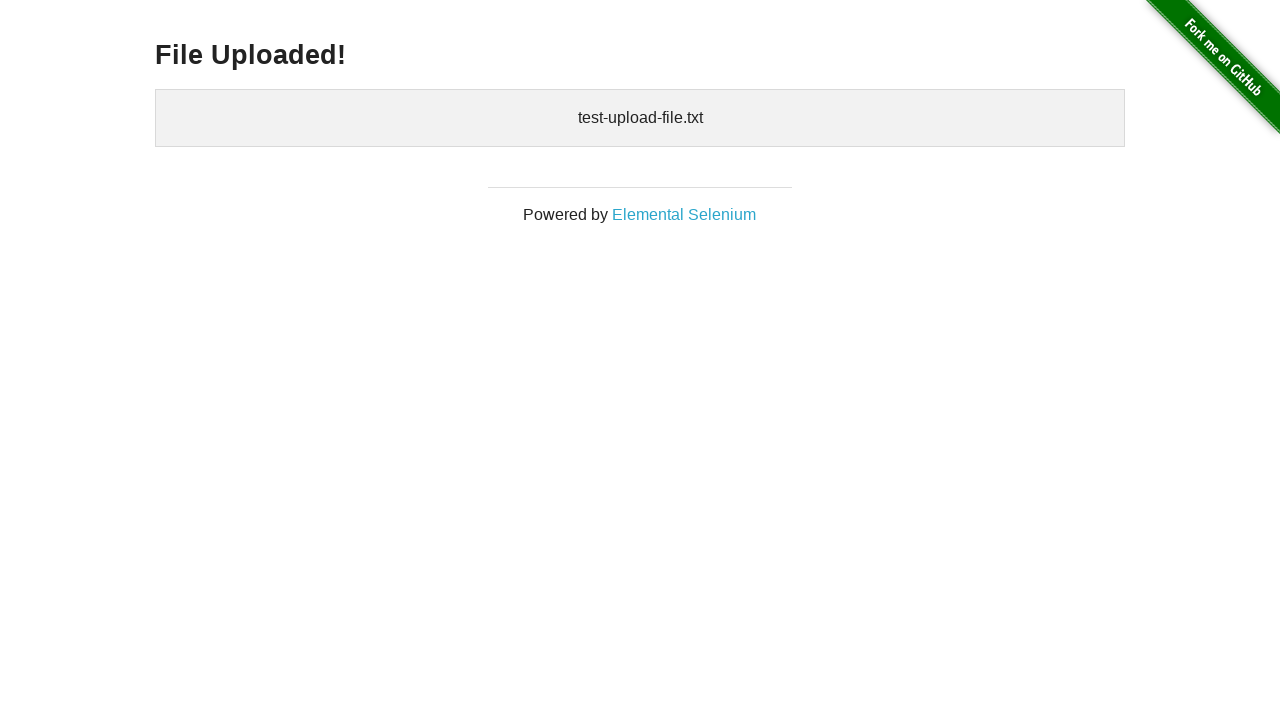